Tests iframe interaction by switching to an iframe and clicking a button inside it

Starting URL: https://www.w3schools.com/js/tryit.asp?filename=tryjs_confirm

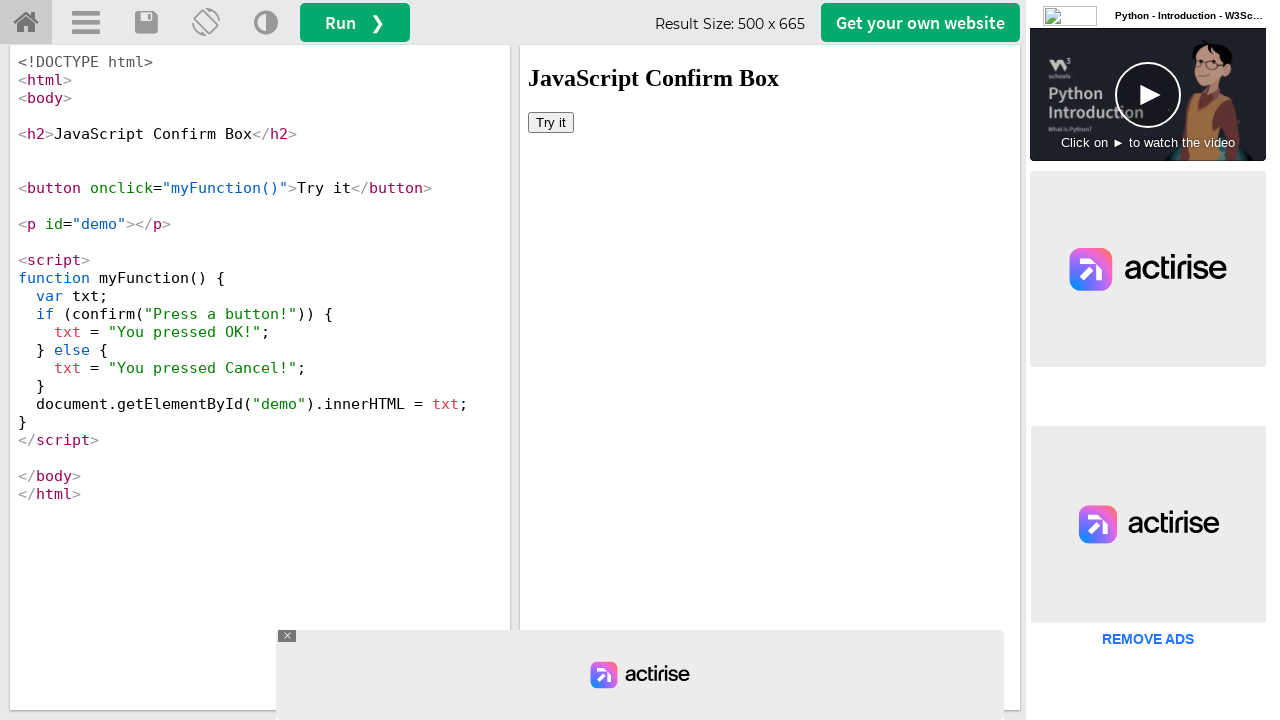

Waited for iframe#iframeResult to be available
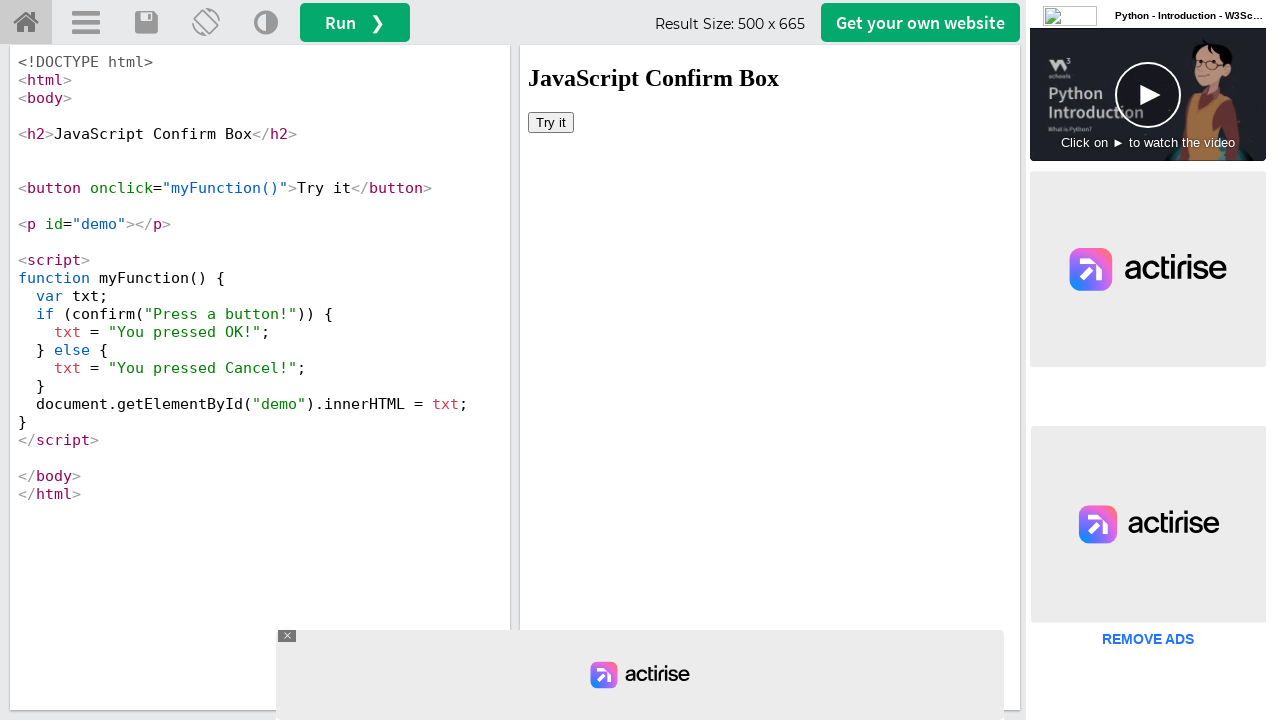

Located iframe#iframeResult context
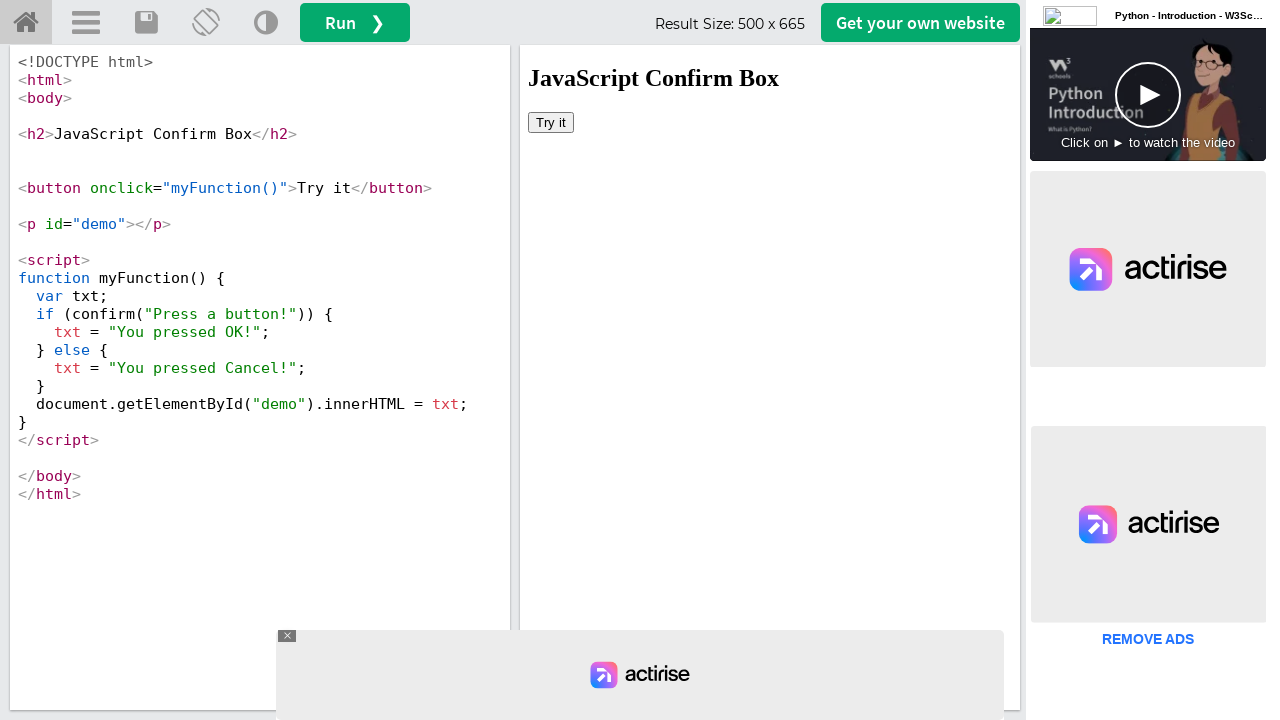

Clicked 'Try it' button inside iframe at (551, 122) on iframe#iframeResult >> internal:control=enter-frame >> xpath=//button[text()='Tr
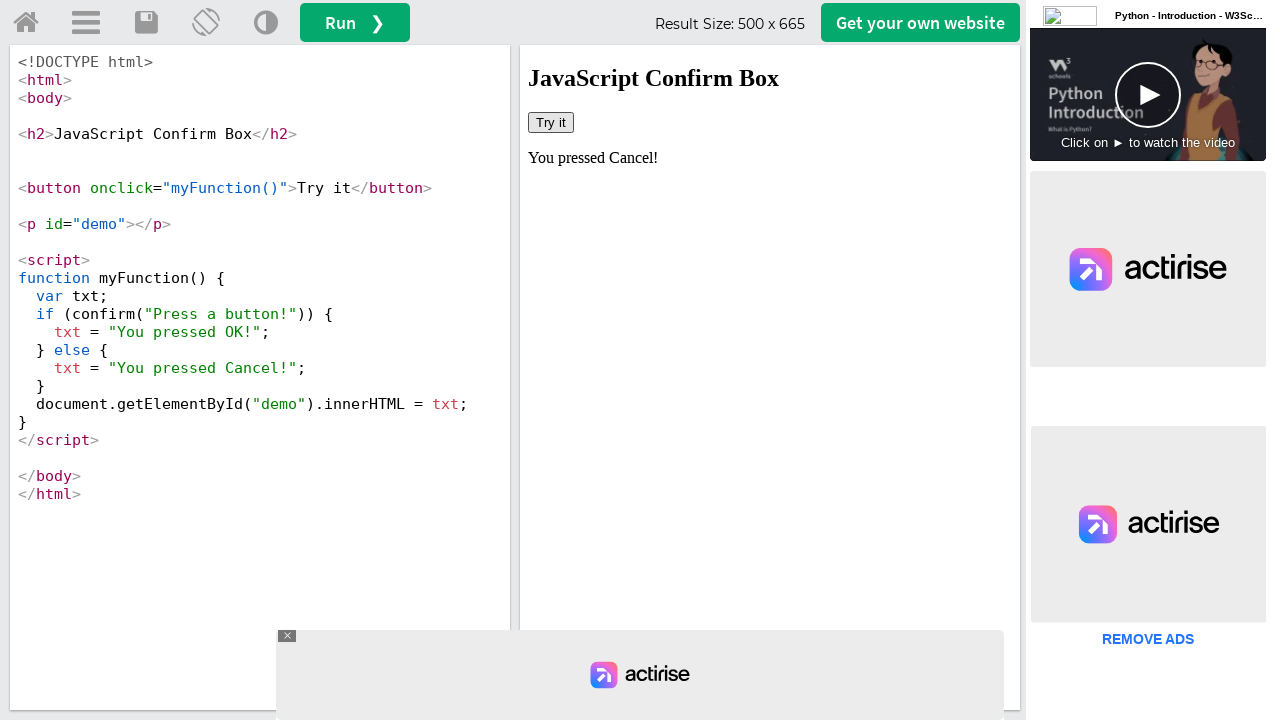

Set up dialog handler to accept confirm dialogs
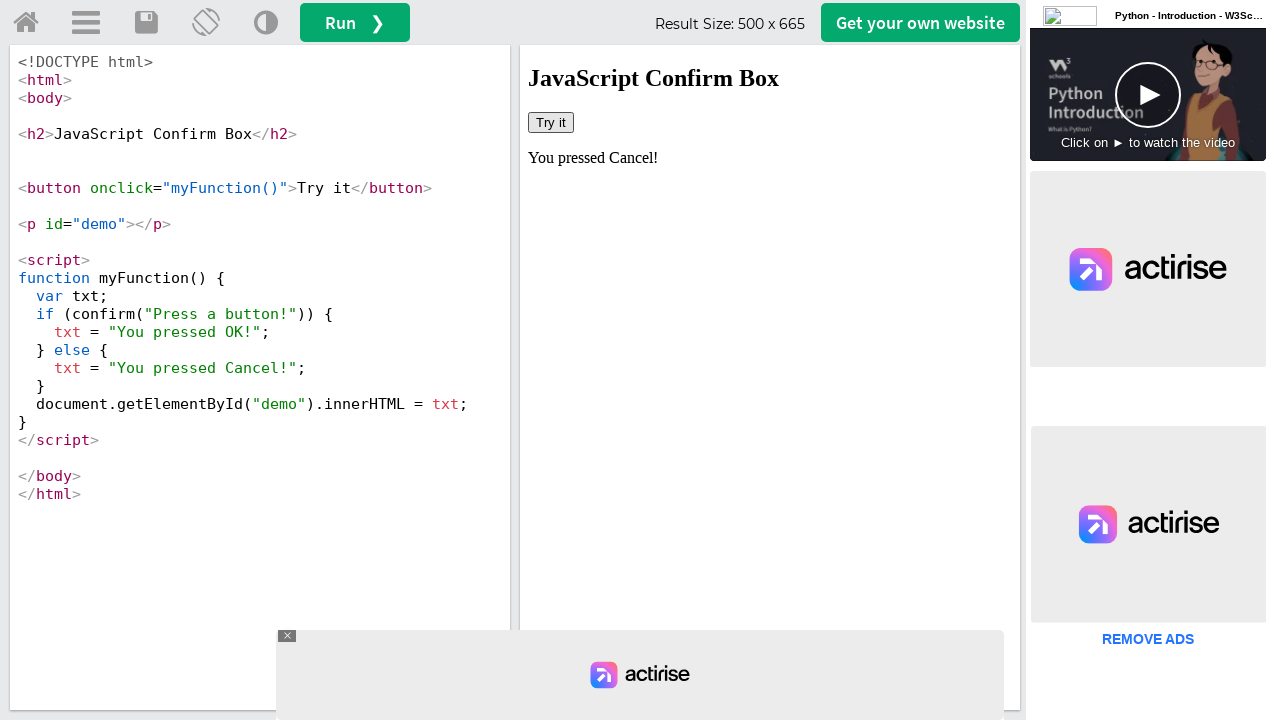

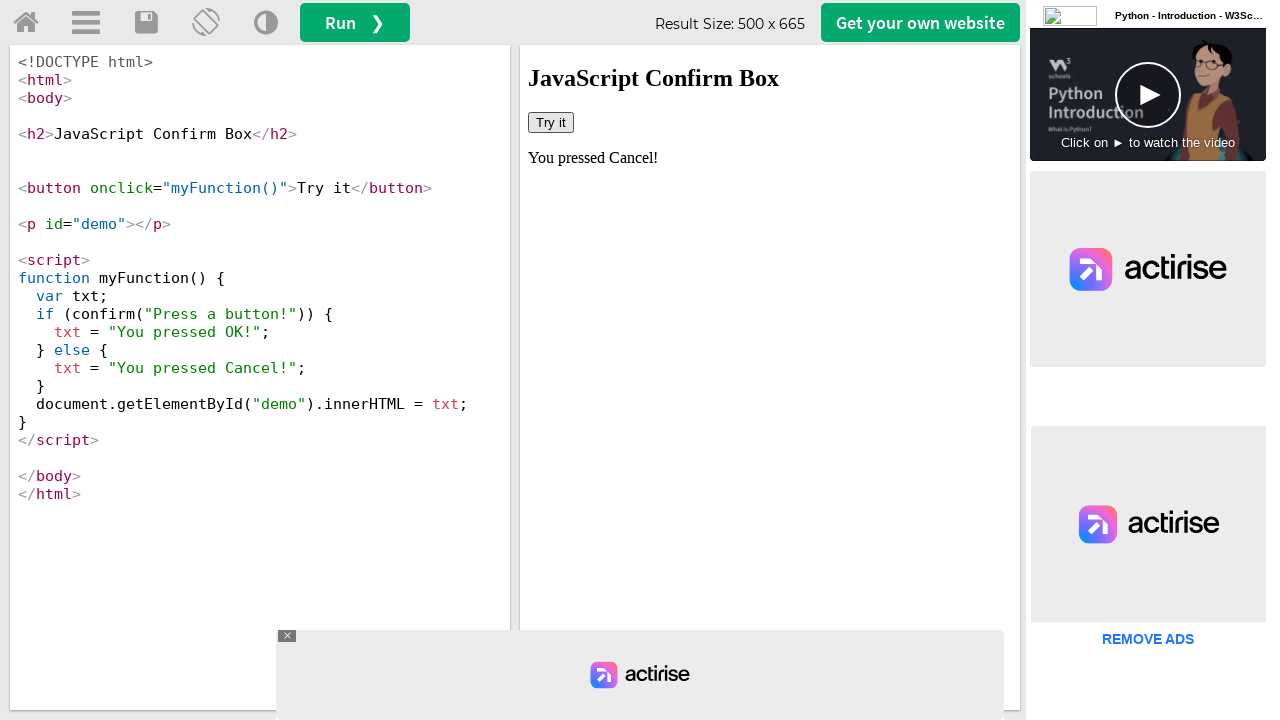